Tests the search functionality on python.org by searching for "pycon" and verifying that results are found

Starting URL: http://www.python.org

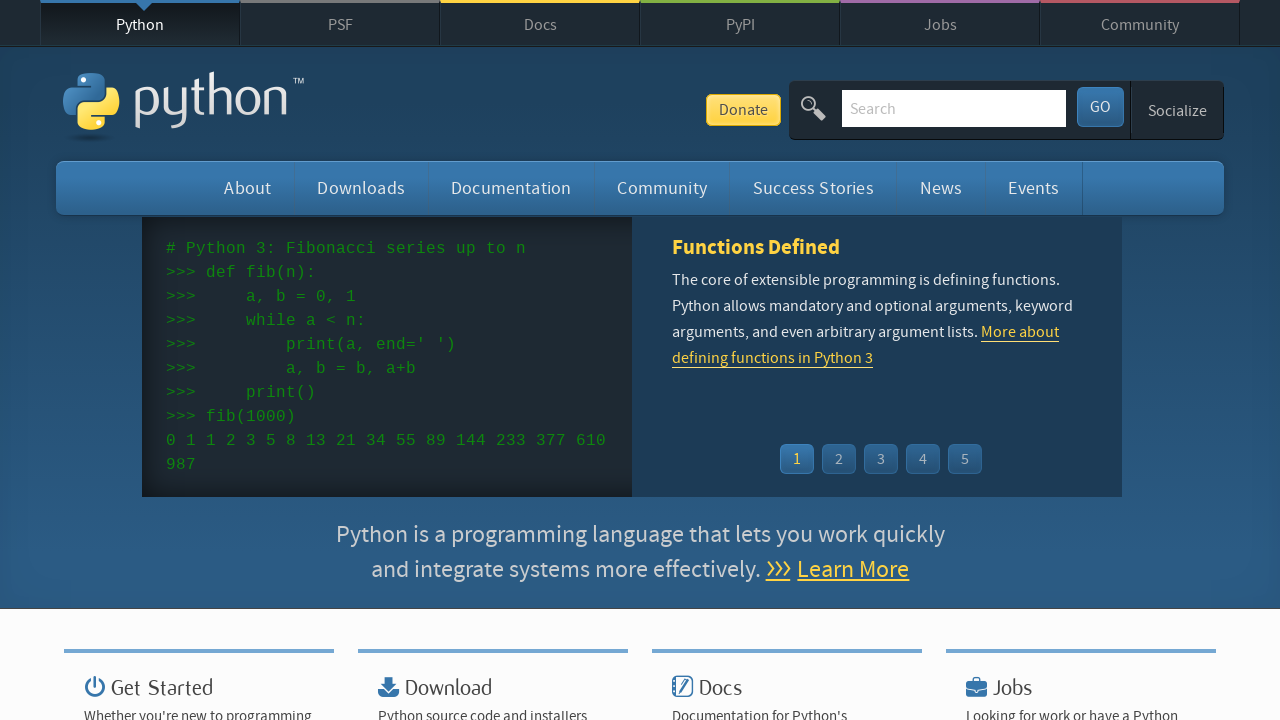

Verified page title contains 'Python'
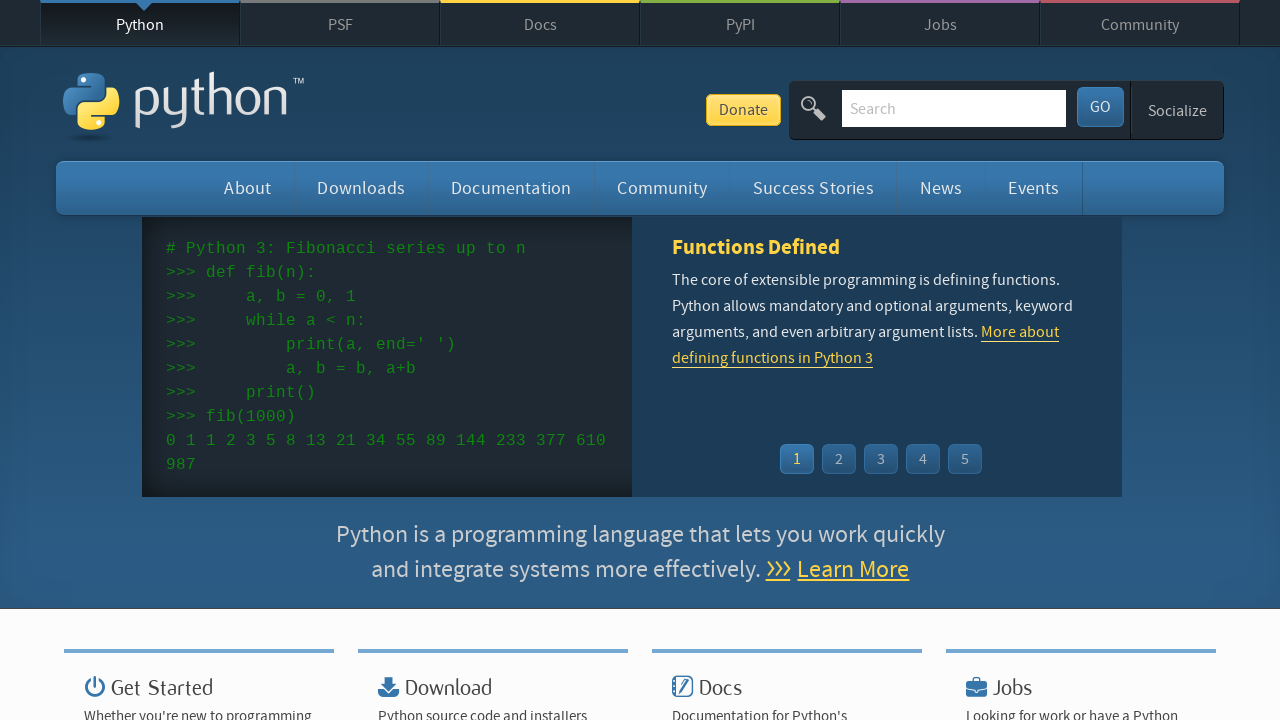

Filled search input with 'pycon' on input[name='q']
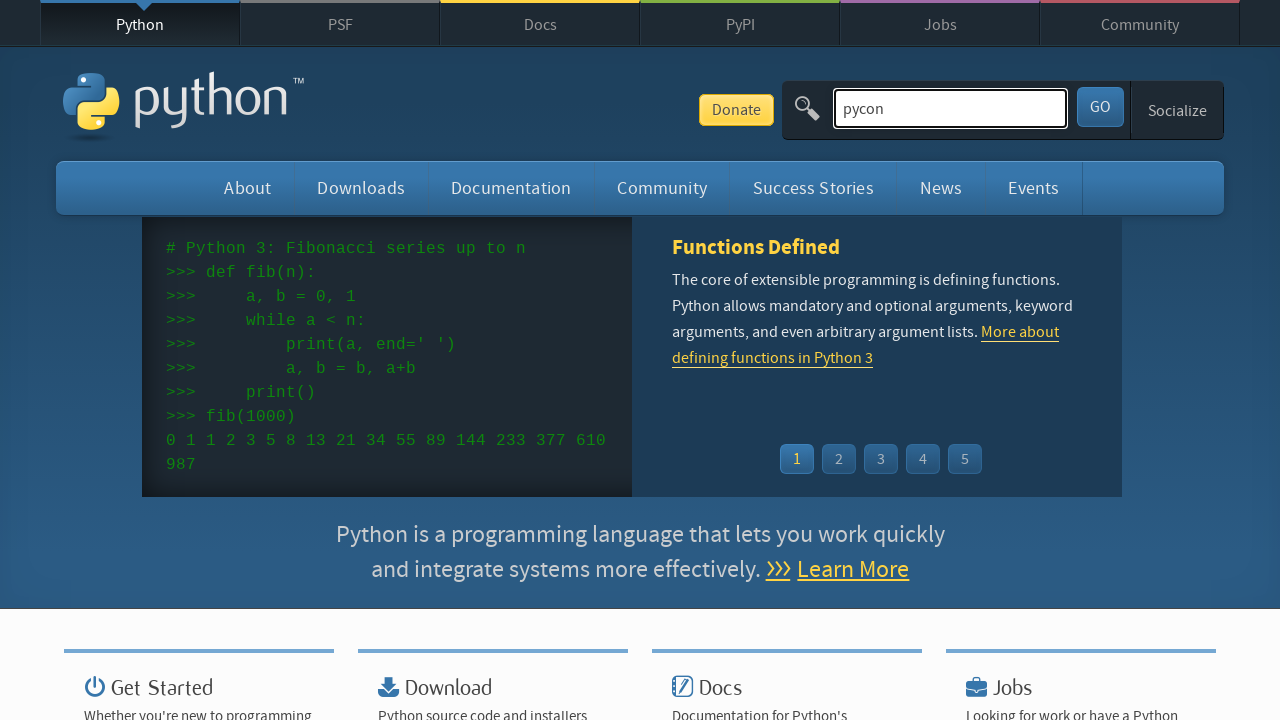

Pressed Enter to submit search for 'pycon' on input[name='q']
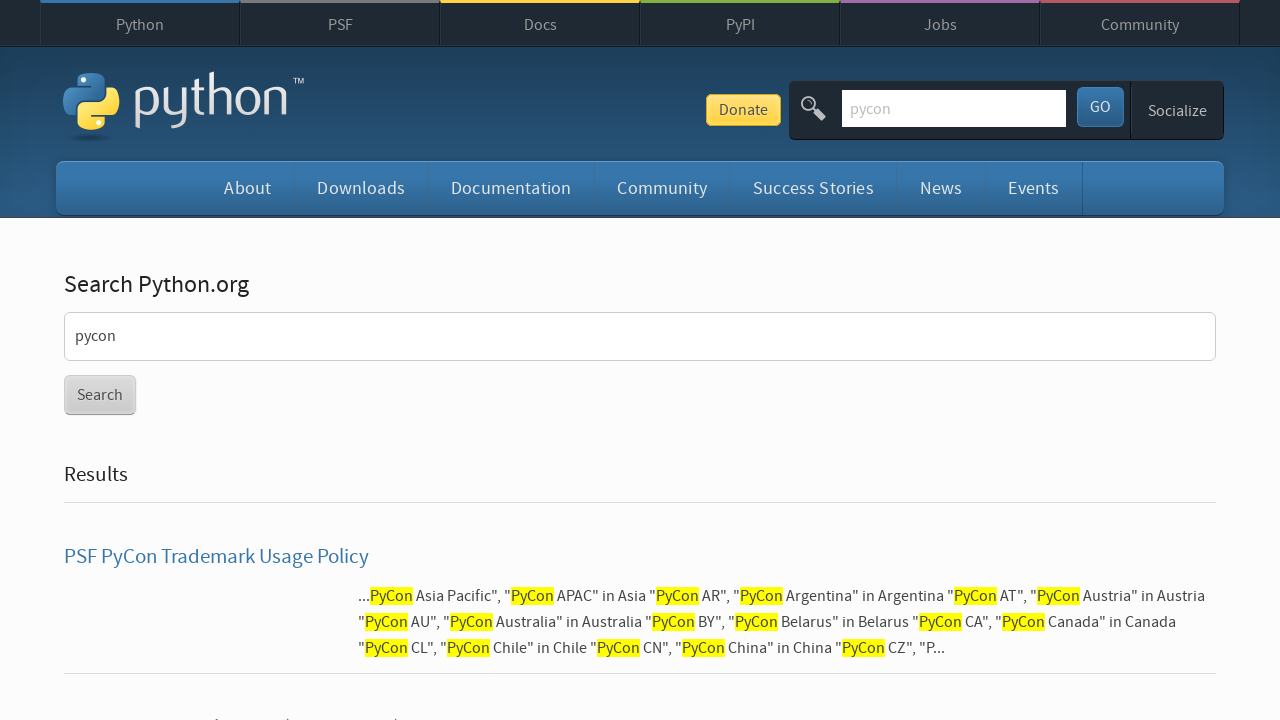

Waited for page to load (networkidle)
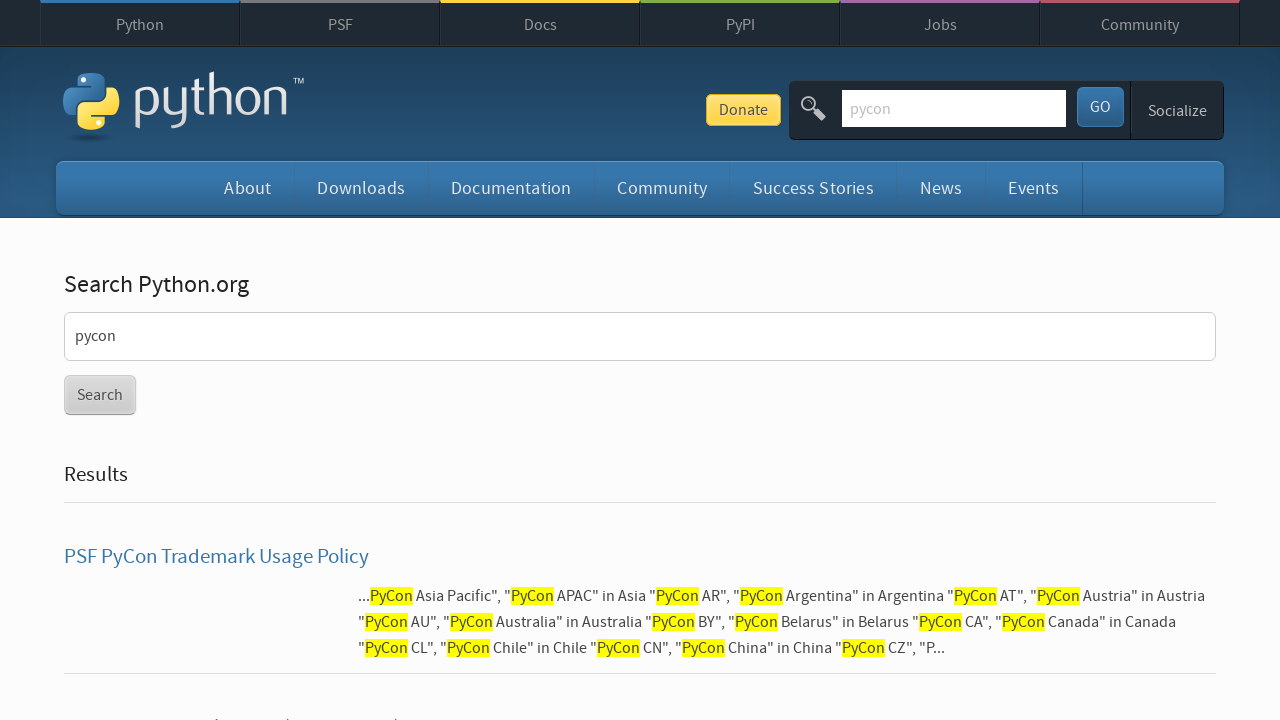

Verified search results were found (no 'No results found' message)
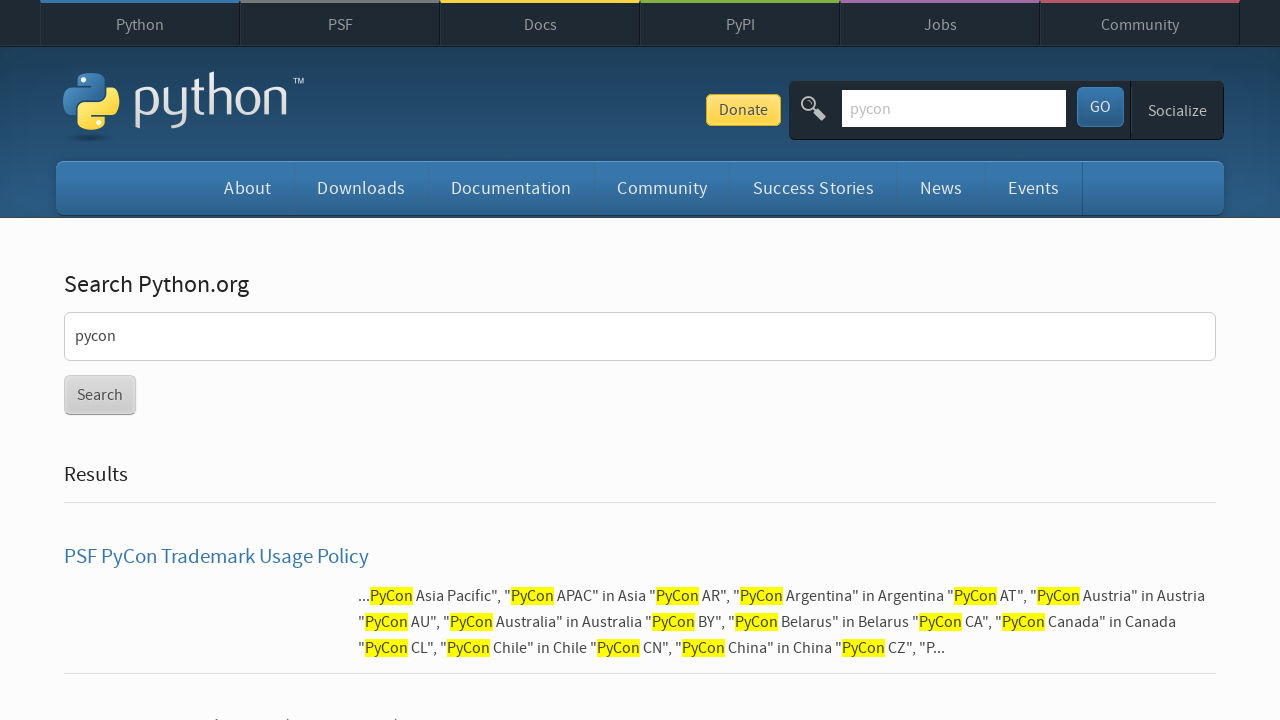

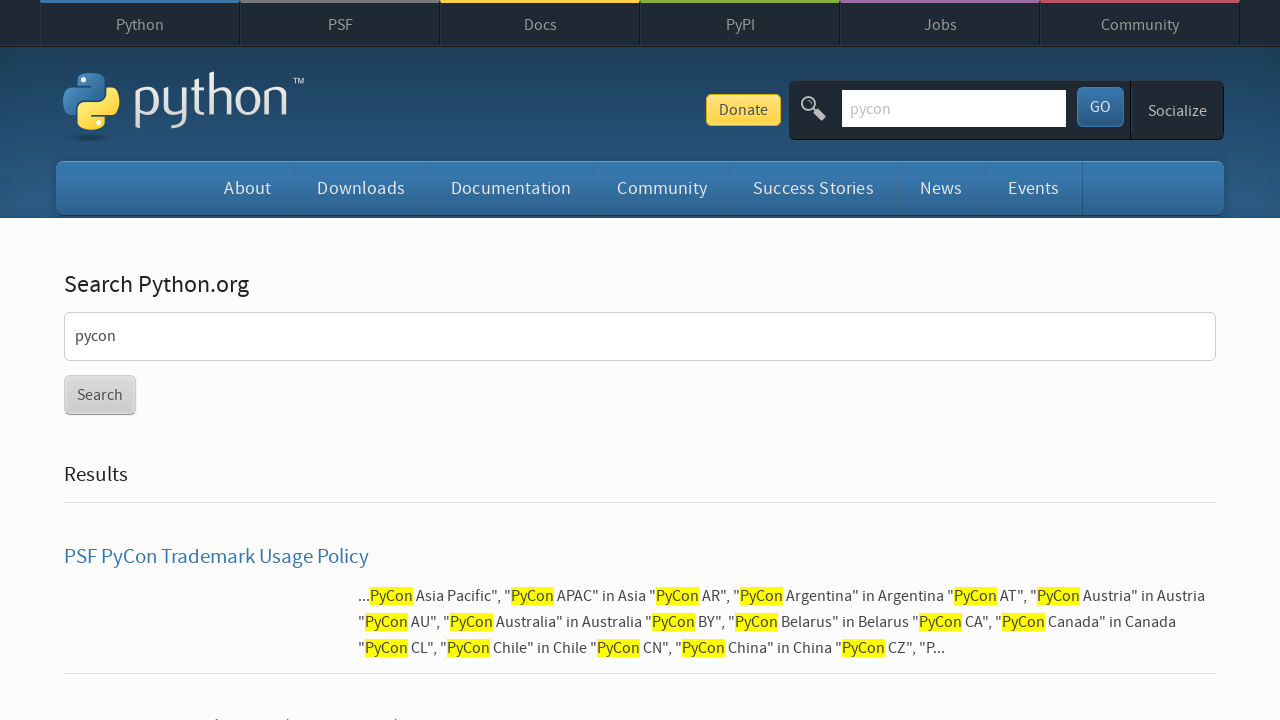